Navigates to a blog deals page and clicks on links in the table of contents, handling new tabs that open and verifying navigation works

Starting URL: https://learnernpoint.blogspot.com/2024/06/deals.html

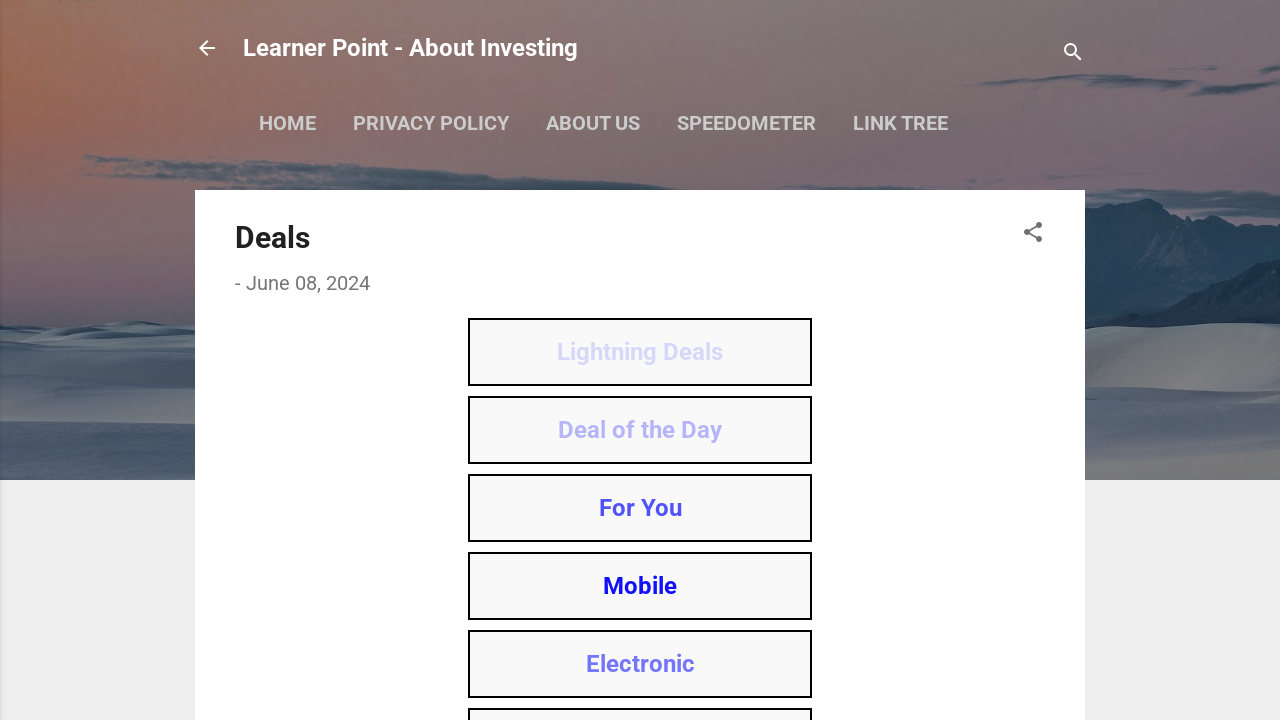

Table of contents loaded
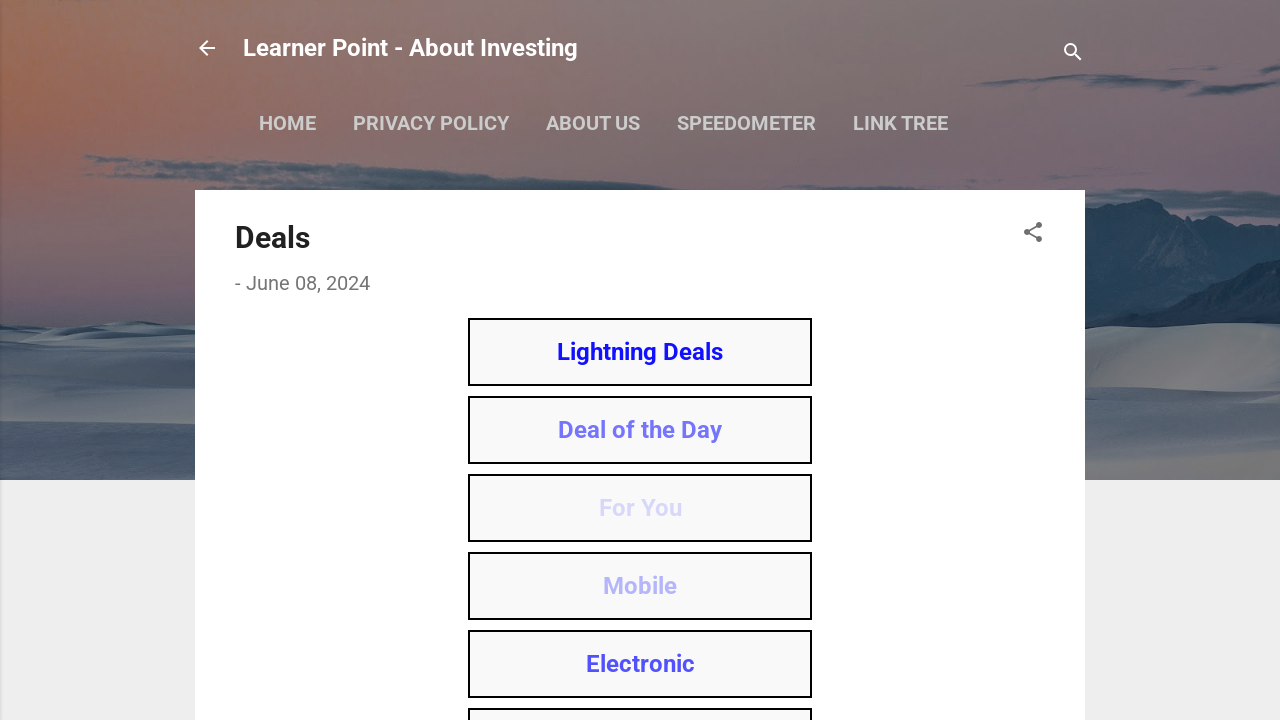

Clicked first link in table of contents at (640, 352) on xpath=//*[@id='post-toc']/div[1]/a
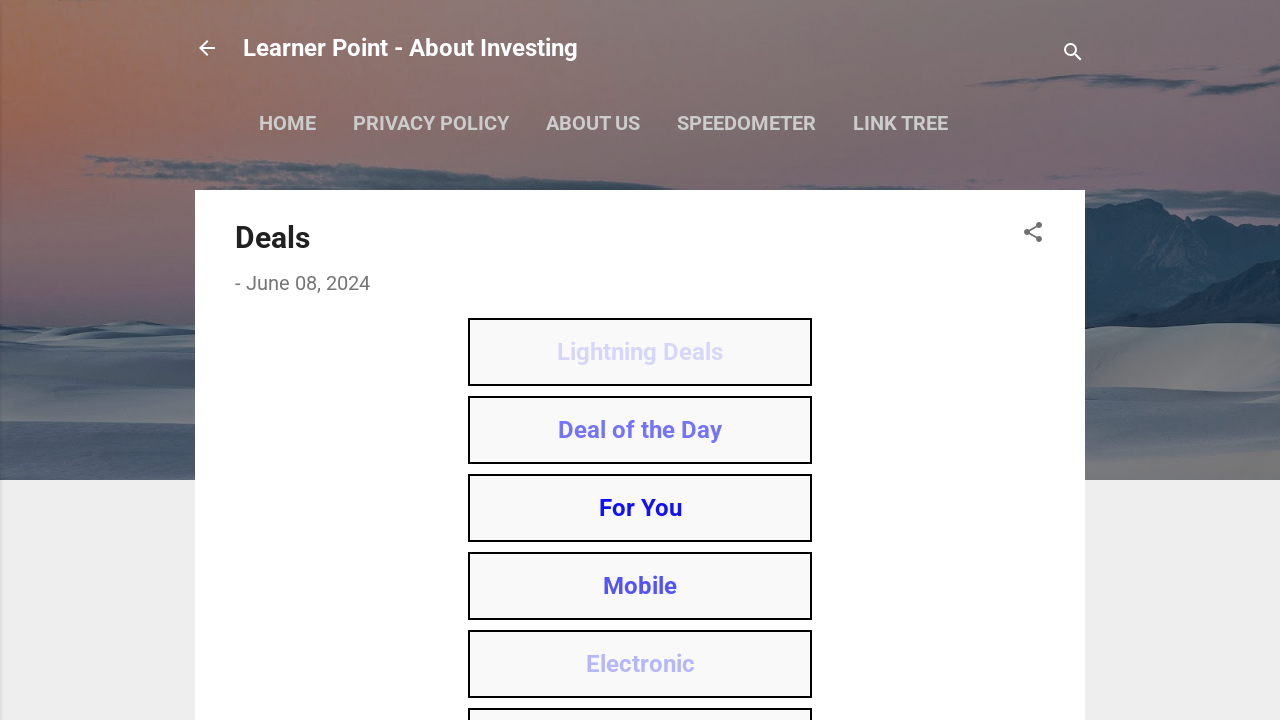

Waited 2 seconds for new tab to open
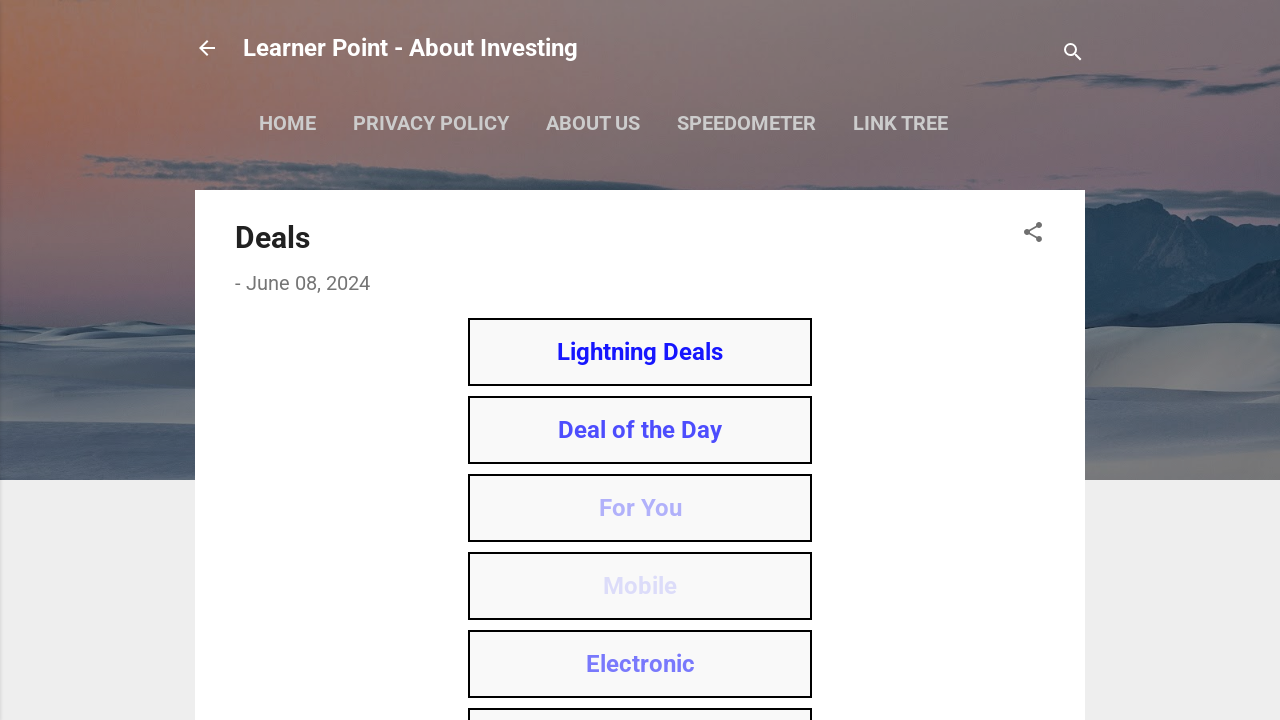

New tab opened and loaded
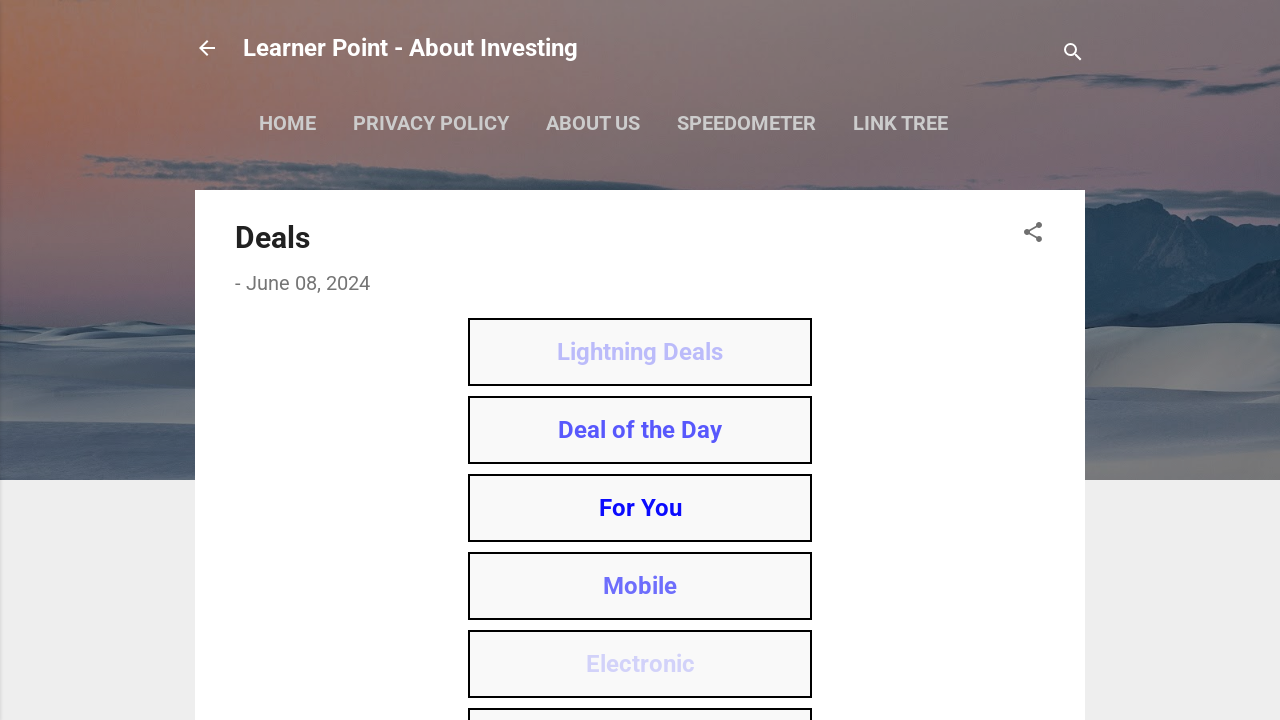

Closed new tab
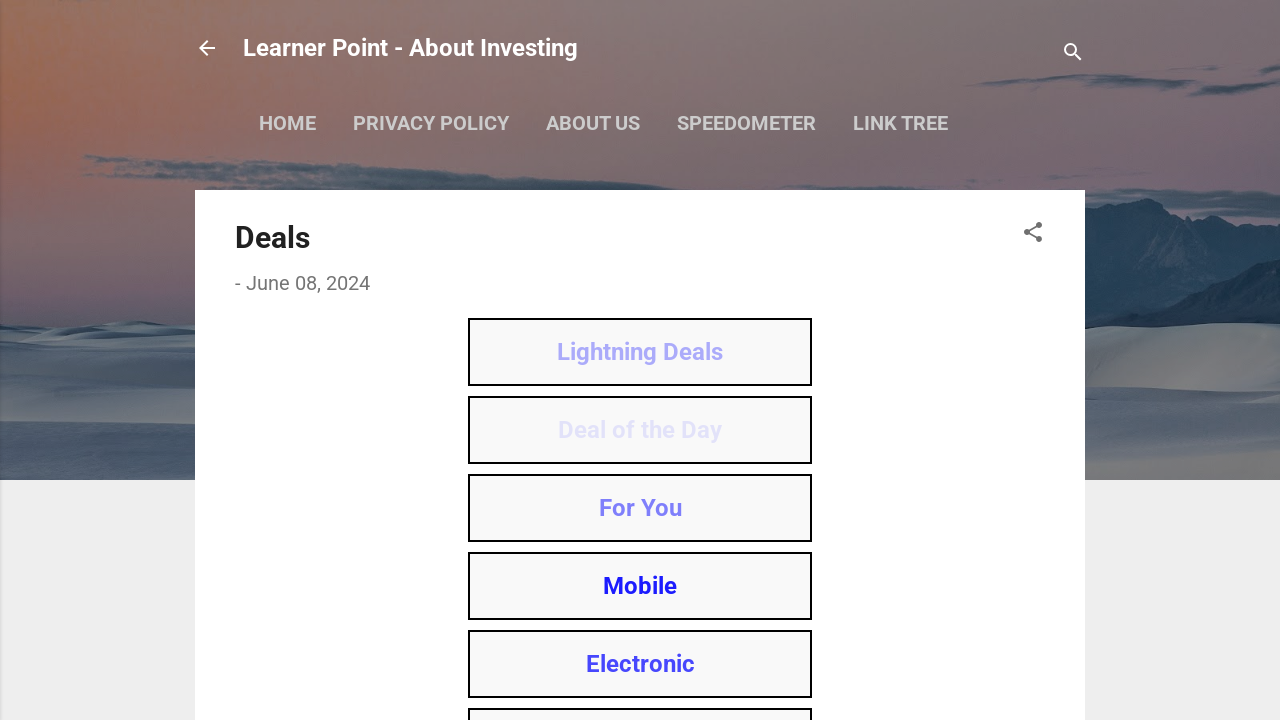

Clicked second link in table of contents at (640, 430) on xpath=//*[@id='post-toc']/div[2]/a
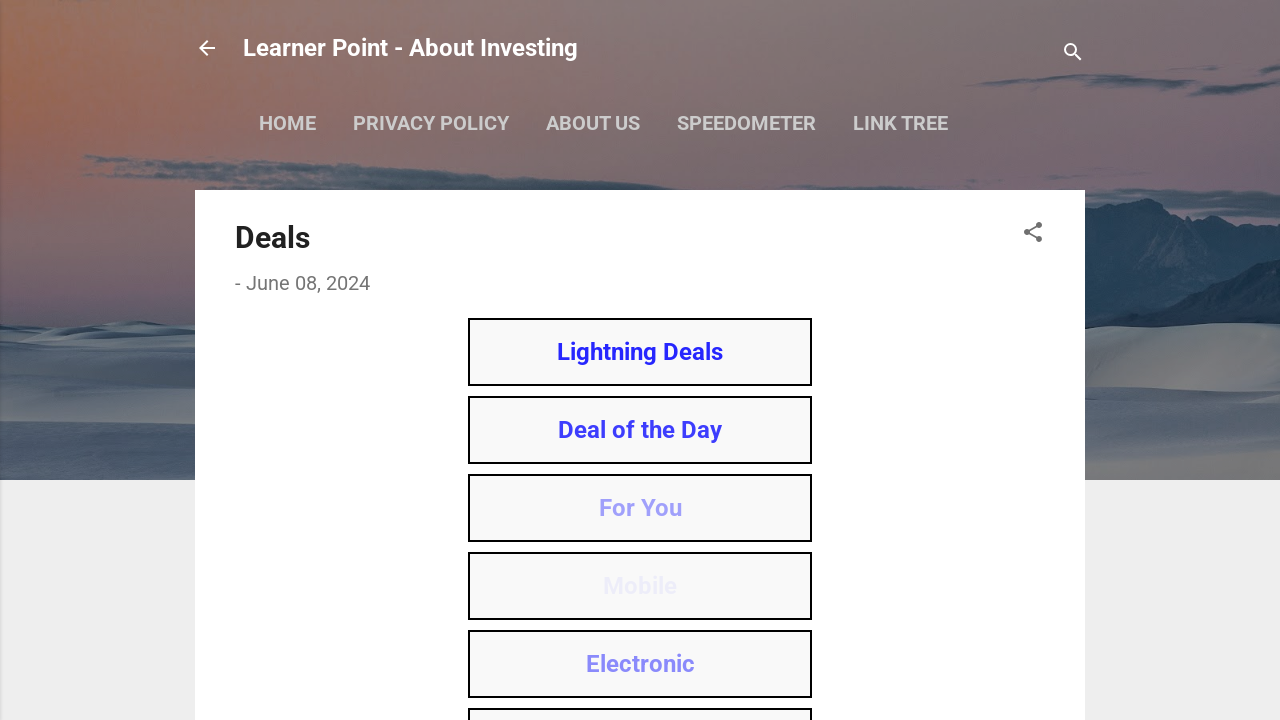

Waited 2 seconds for new tab to open
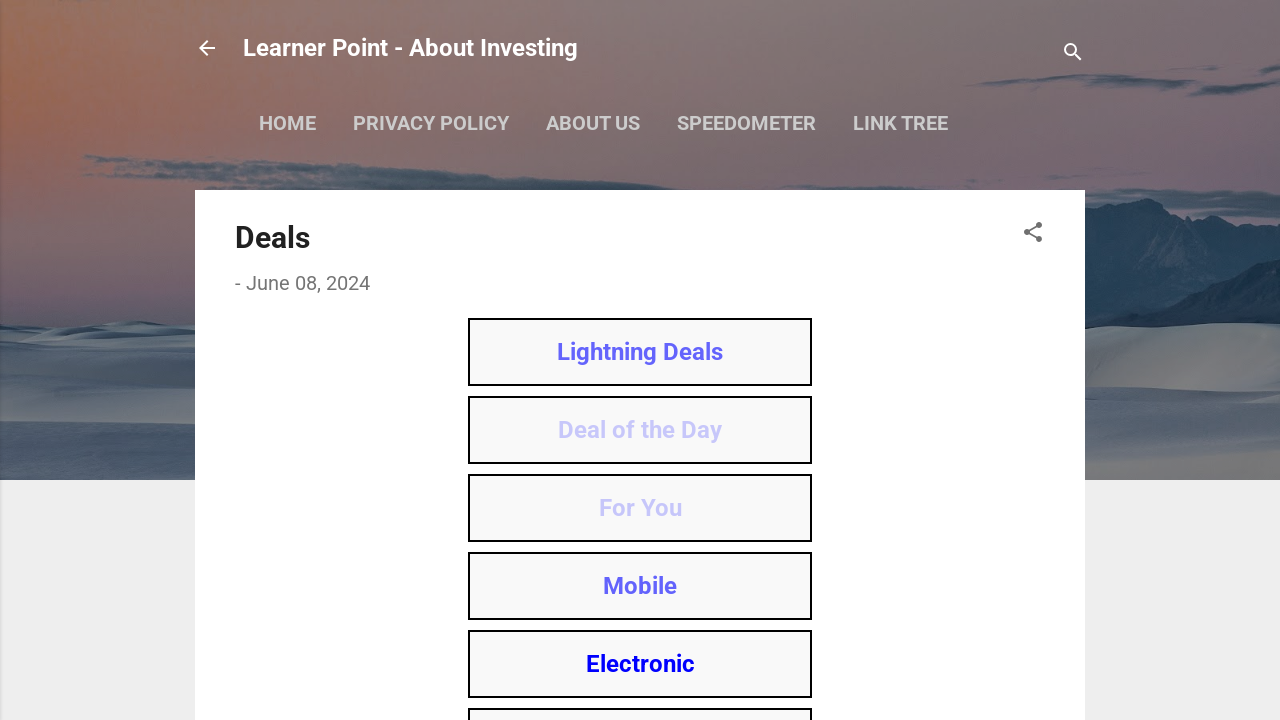

New tab opened and loaded
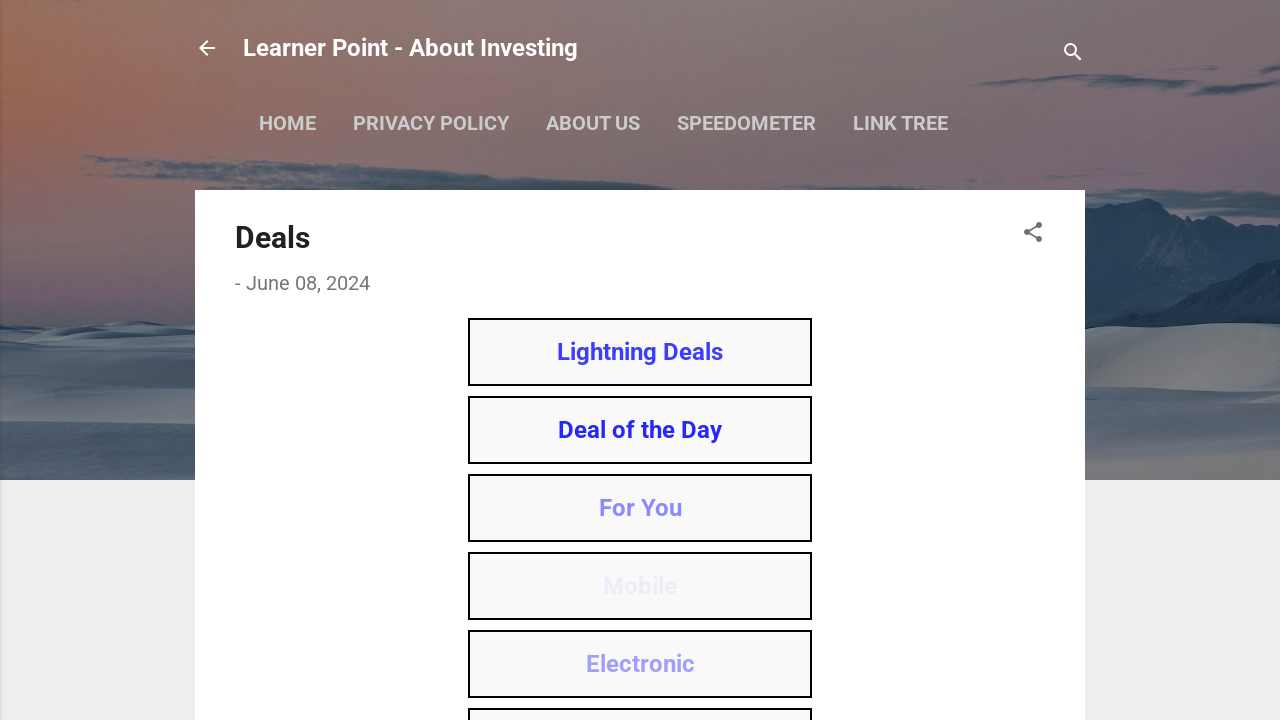

Closed new tab
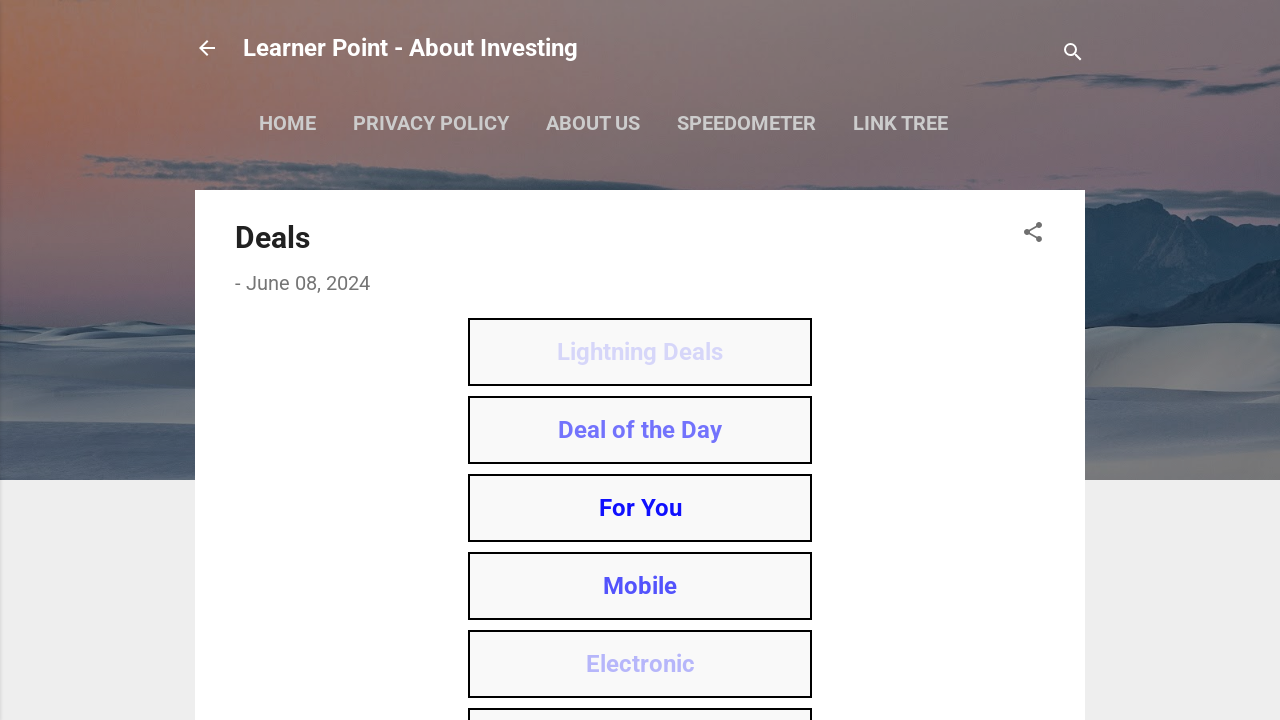

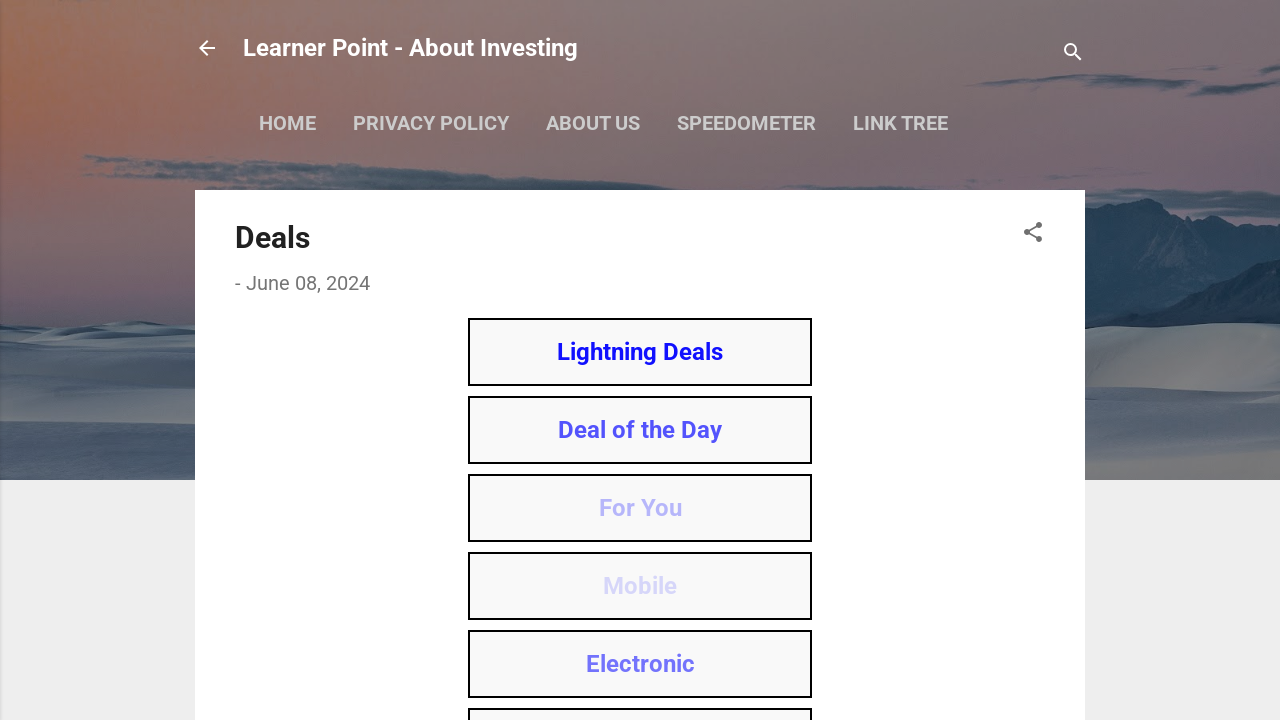